Tests iframe handling by filling a text input on the parent page, switching to an iframe to select a dropdown option, then switching back to the parent frame to modify the input again.

Starting URL: https://www.hyrtutorials.com/p/frames-practice.html

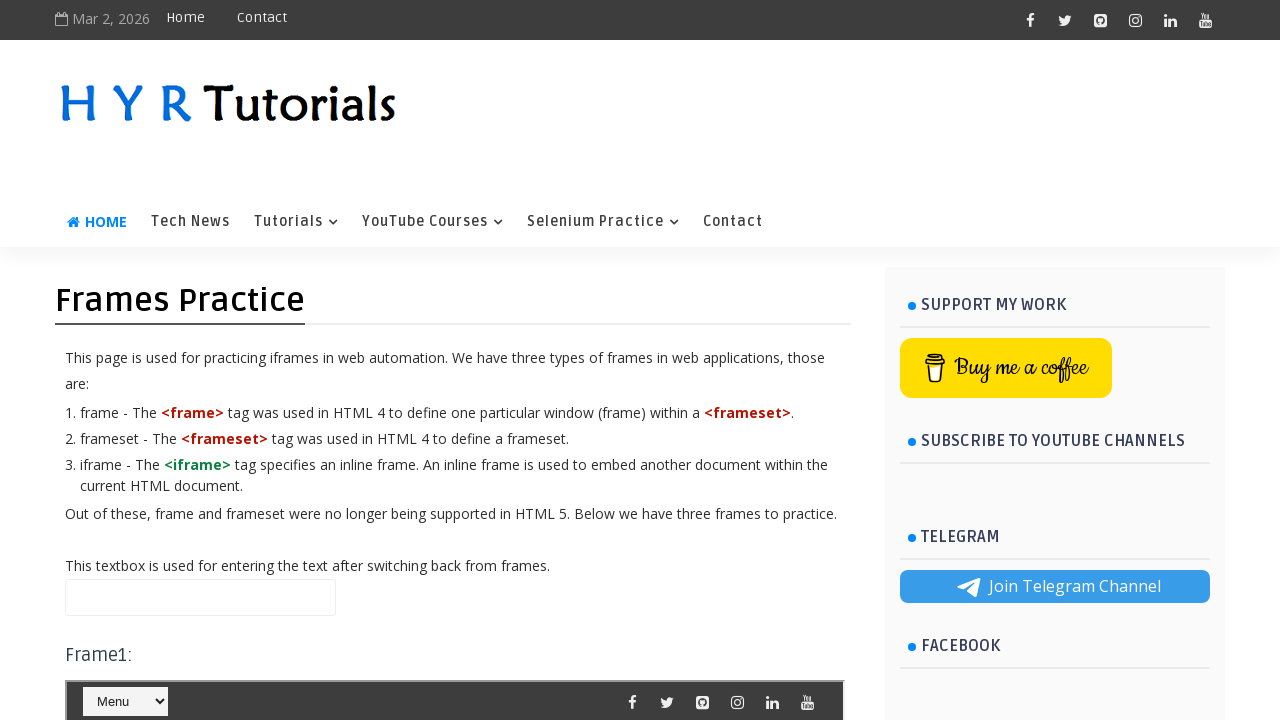

Navigated to frames practice page
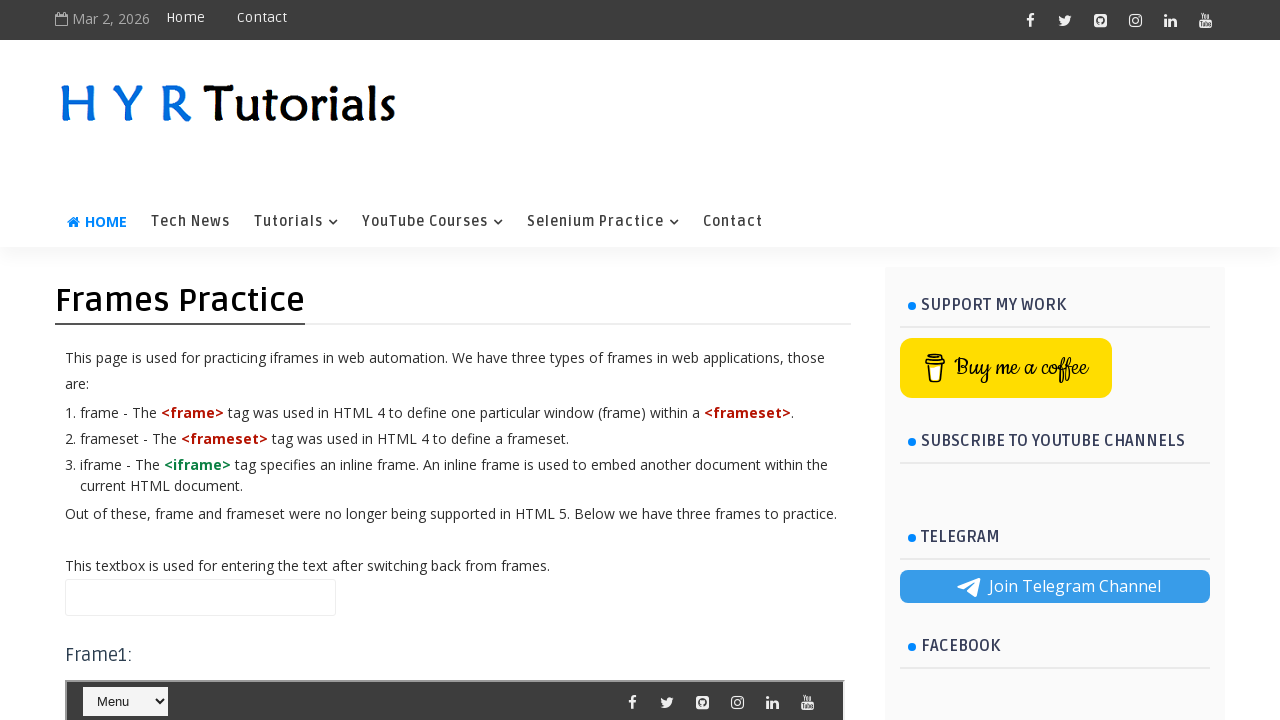

Filled parent page text input with 'Text at Parent Page' on input#name
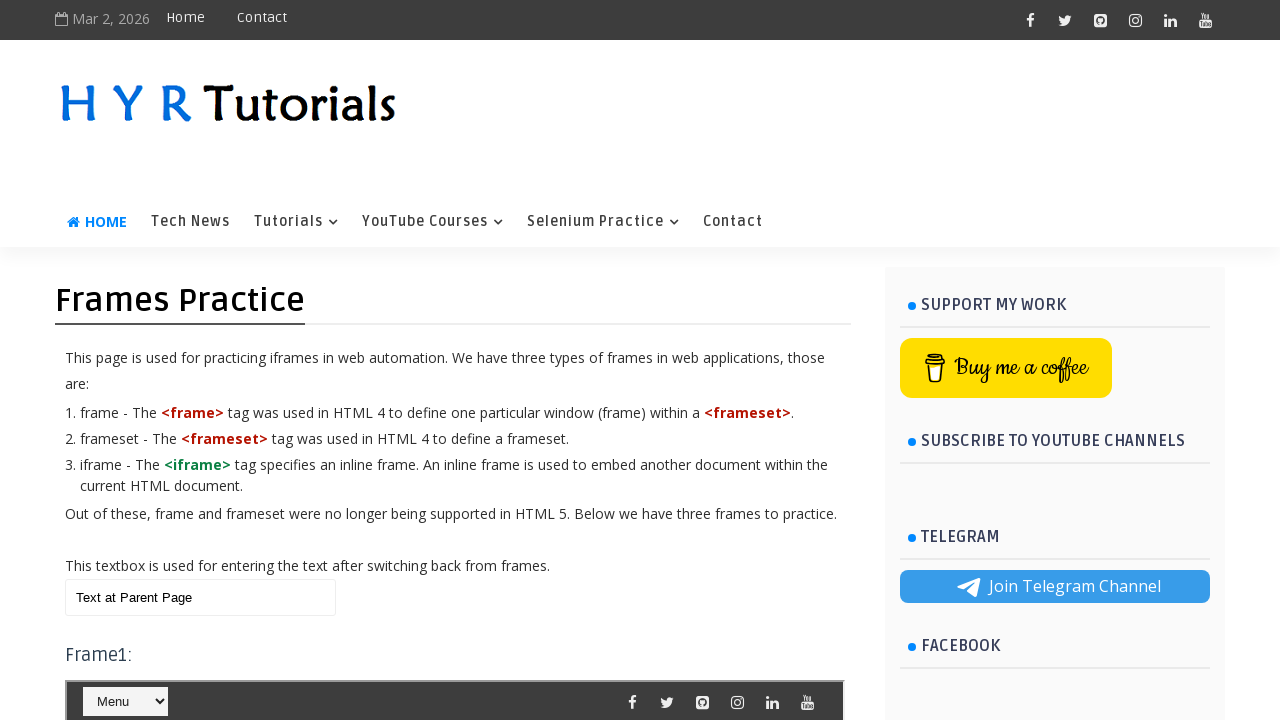

Located iframe with ID 'frm1'
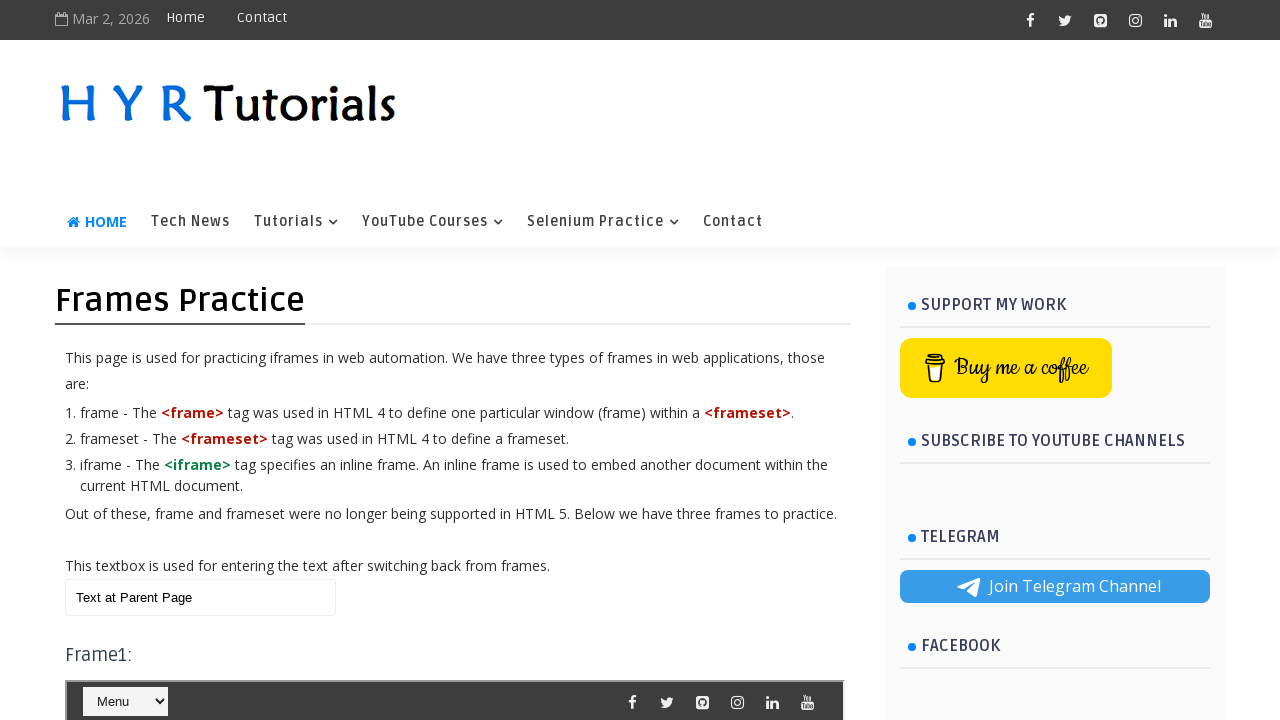

Selected dropdown option at index 2 from iframe select element on iframe#frm1 >> internal:control=enter-frame >> select#course
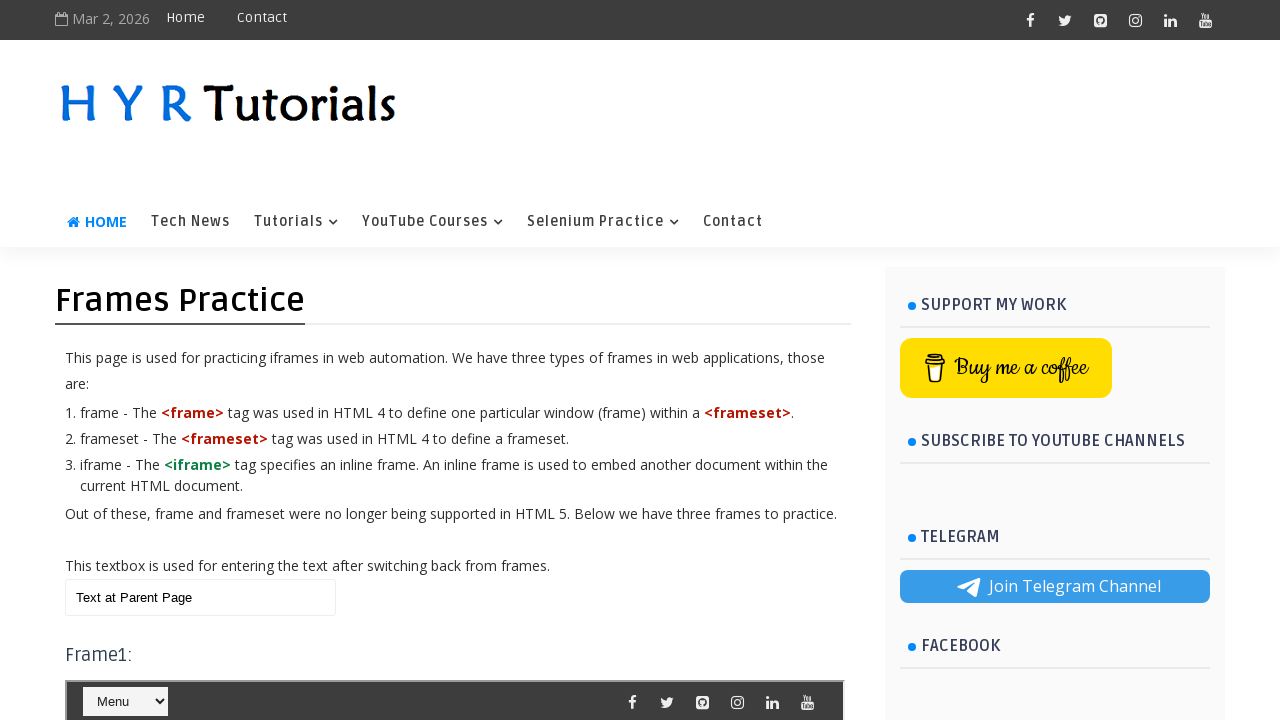

Cleared parent page text input on input#name
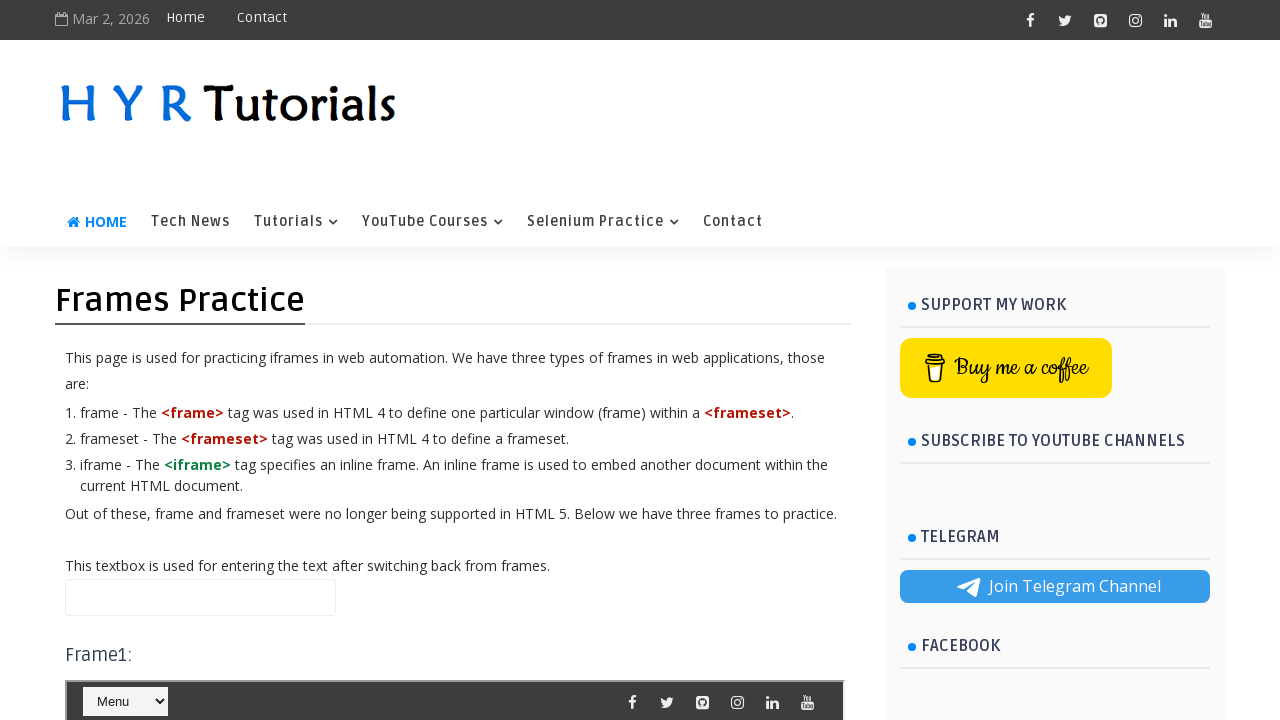

Filled parent page text input with 'Text at Parent Page after Frame1' on input#name
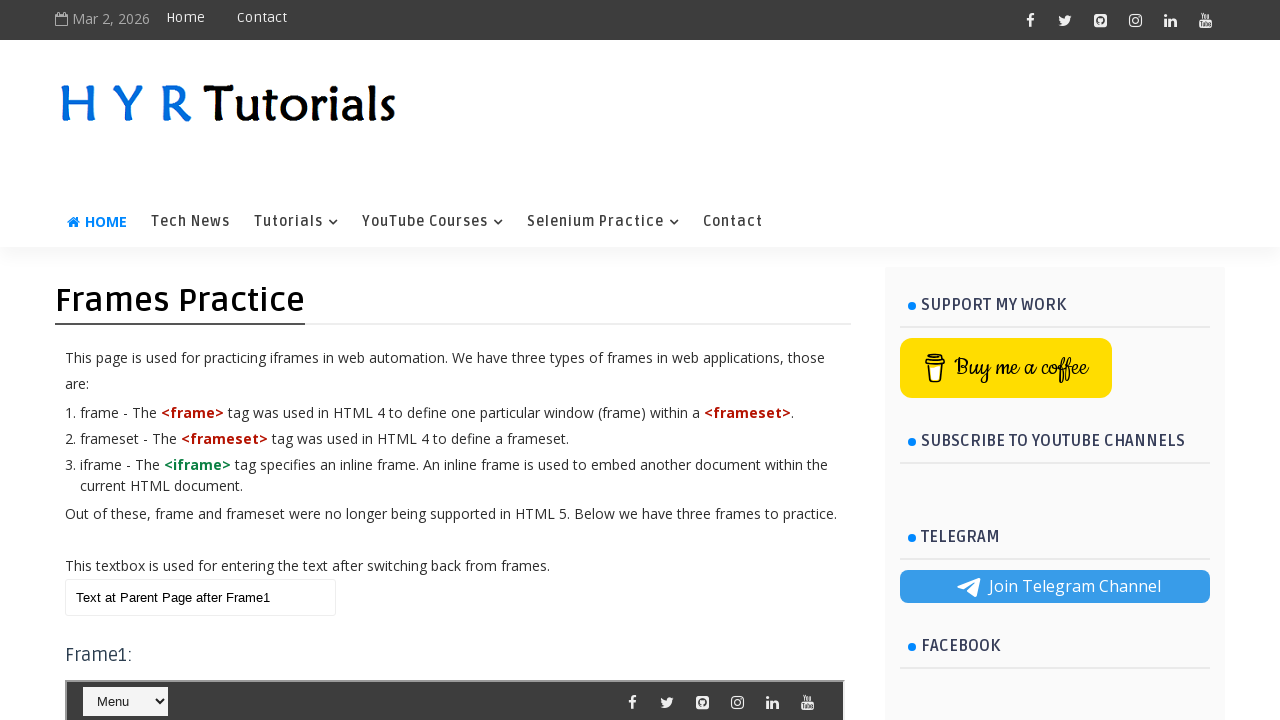

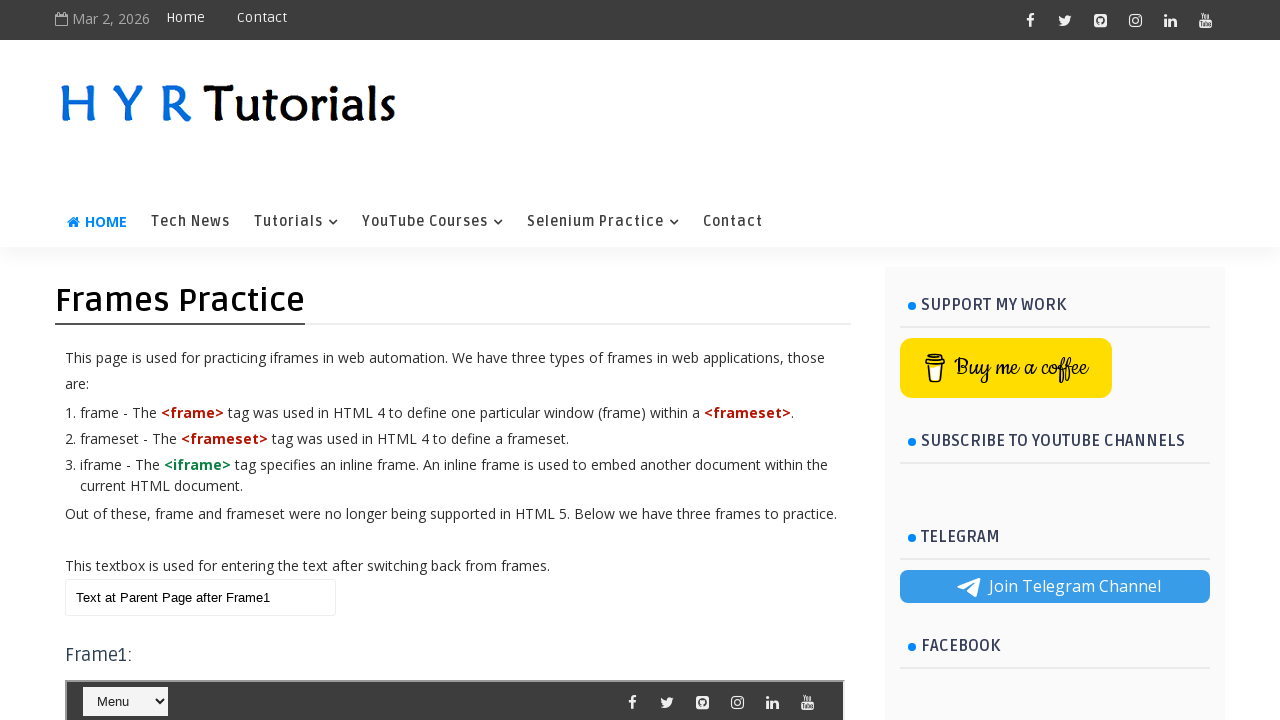